Tests that the complete all checkbox updates state when individual items are completed or cleared

Starting URL: https://demo.playwright.dev/todomvc

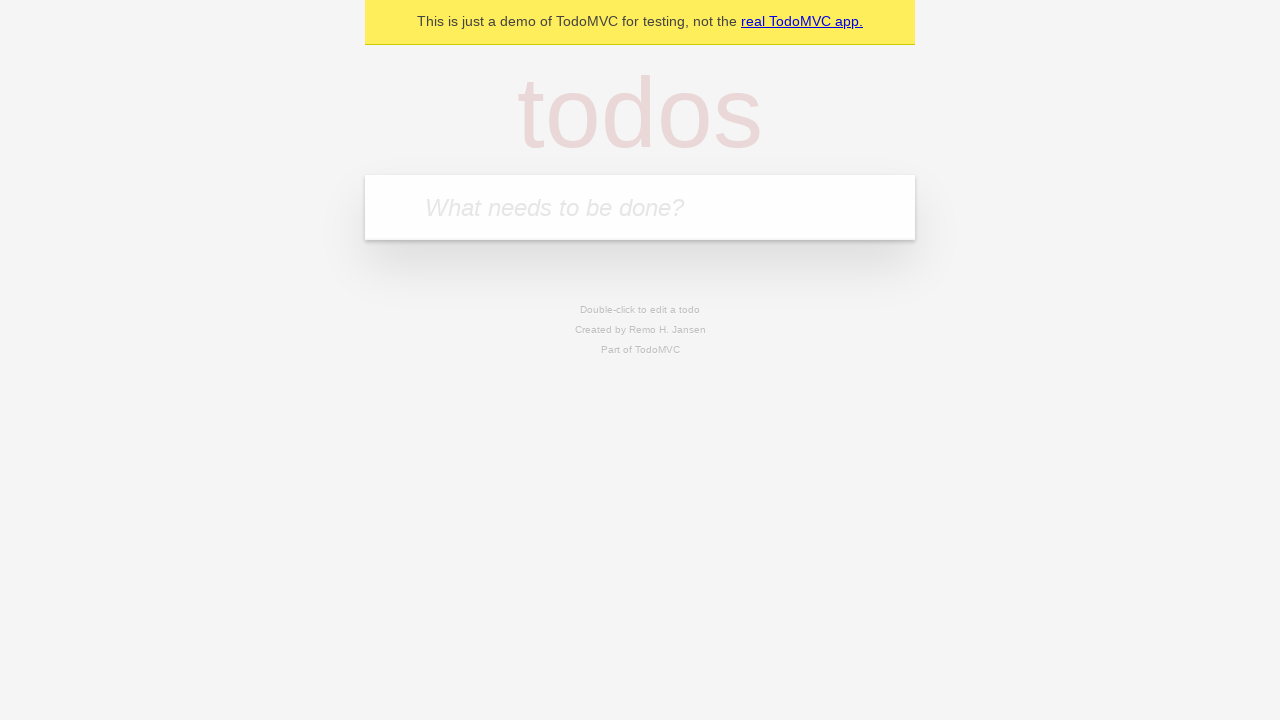

Filled input field with 'buy some cheese' on internal:attr=[placeholder="What needs to be done?"i]
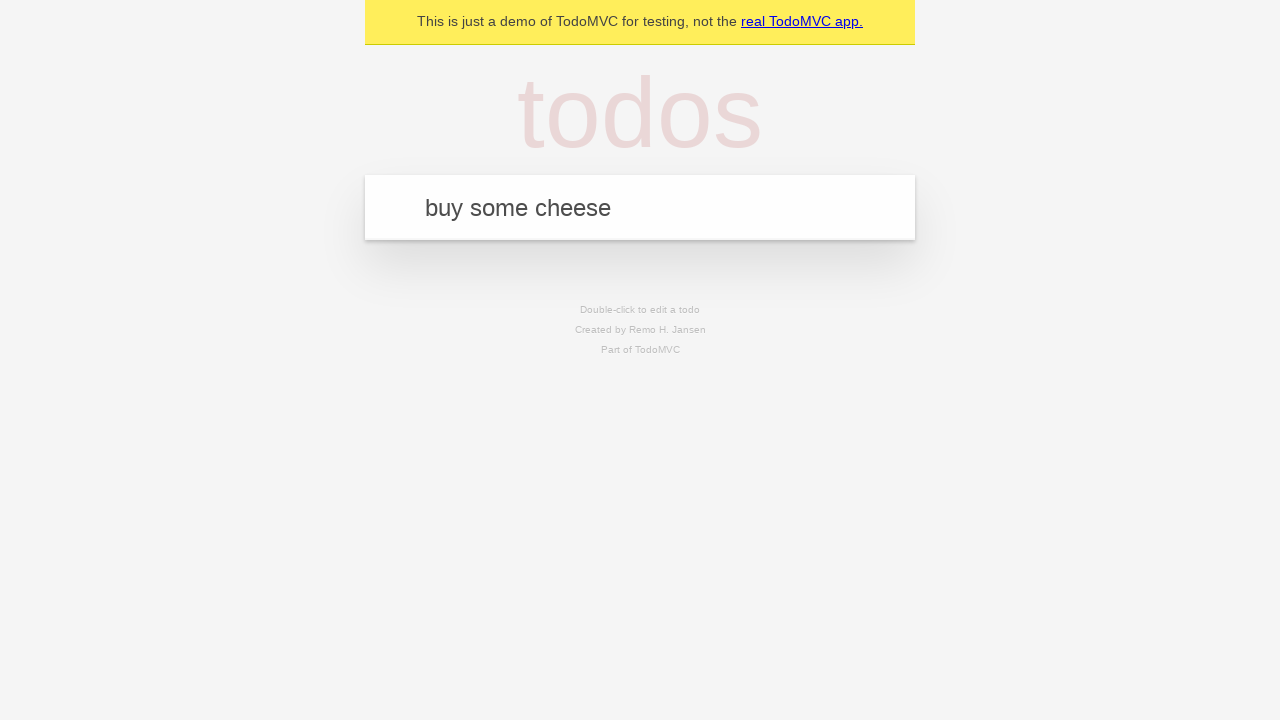

Pressed Enter to create first todo on internal:attr=[placeholder="What needs to be done?"i]
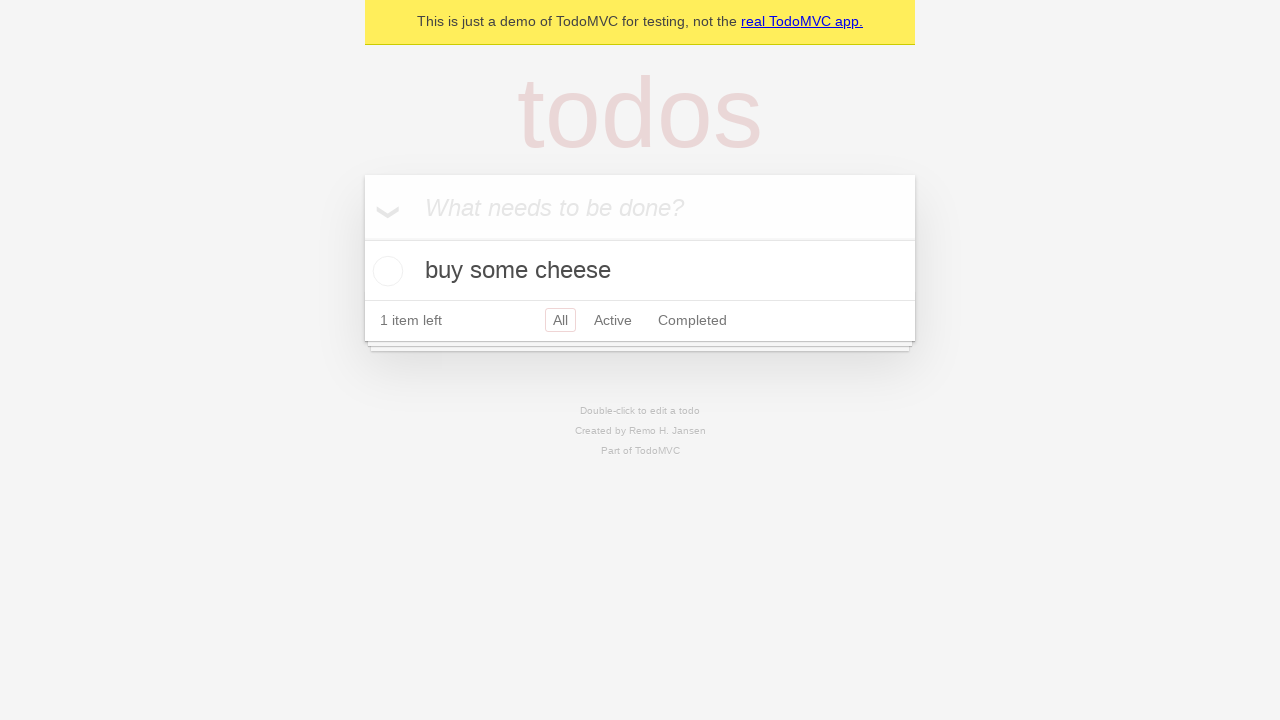

Filled input field with 'feed the cat' on internal:attr=[placeholder="What needs to be done?"i]
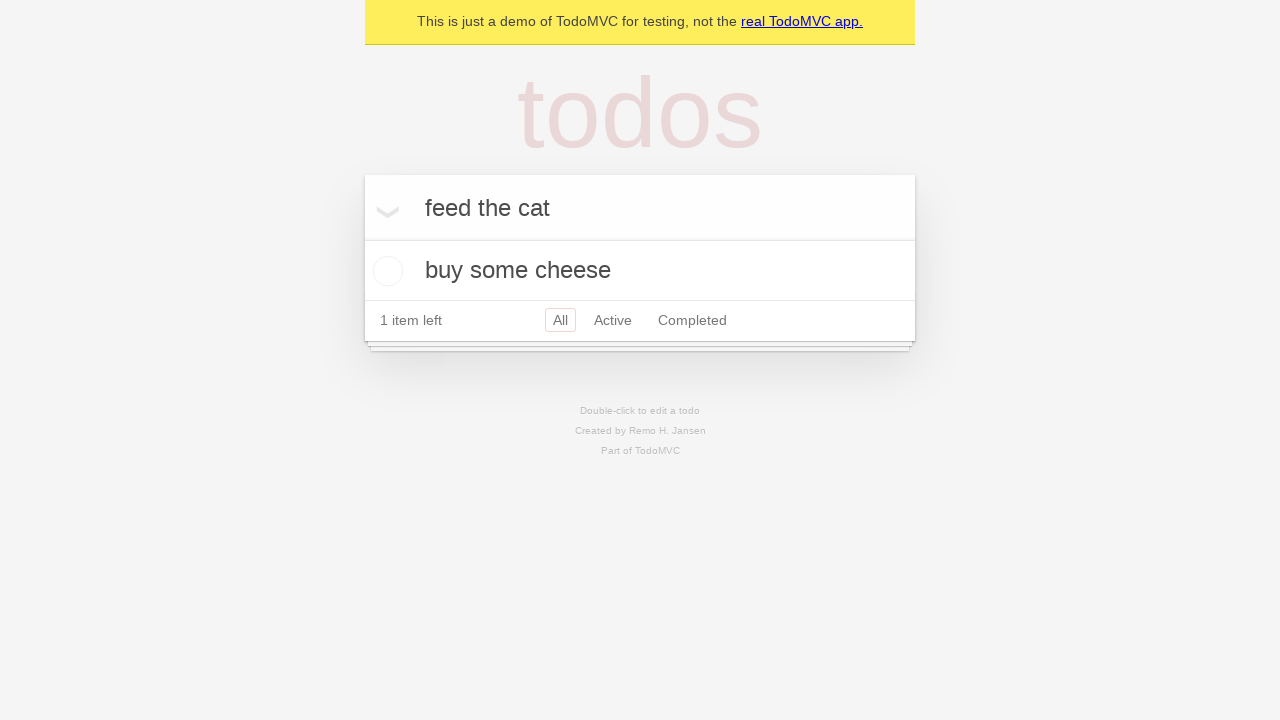

Pressed Enter to create second todo on internal:attr=[placeholder="What needs to be done?"i]
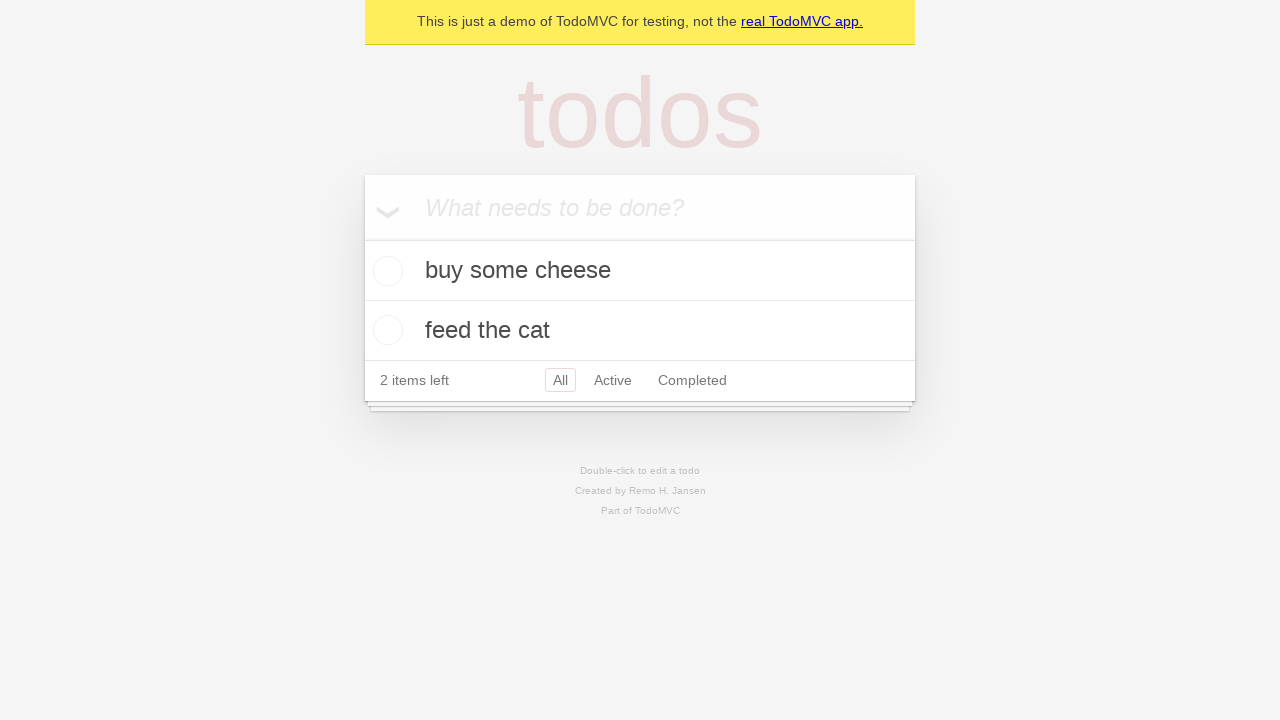

Filled input field with 'book a doctors appointment' on internal:attr=[placeholder="What needs to be done?"i]
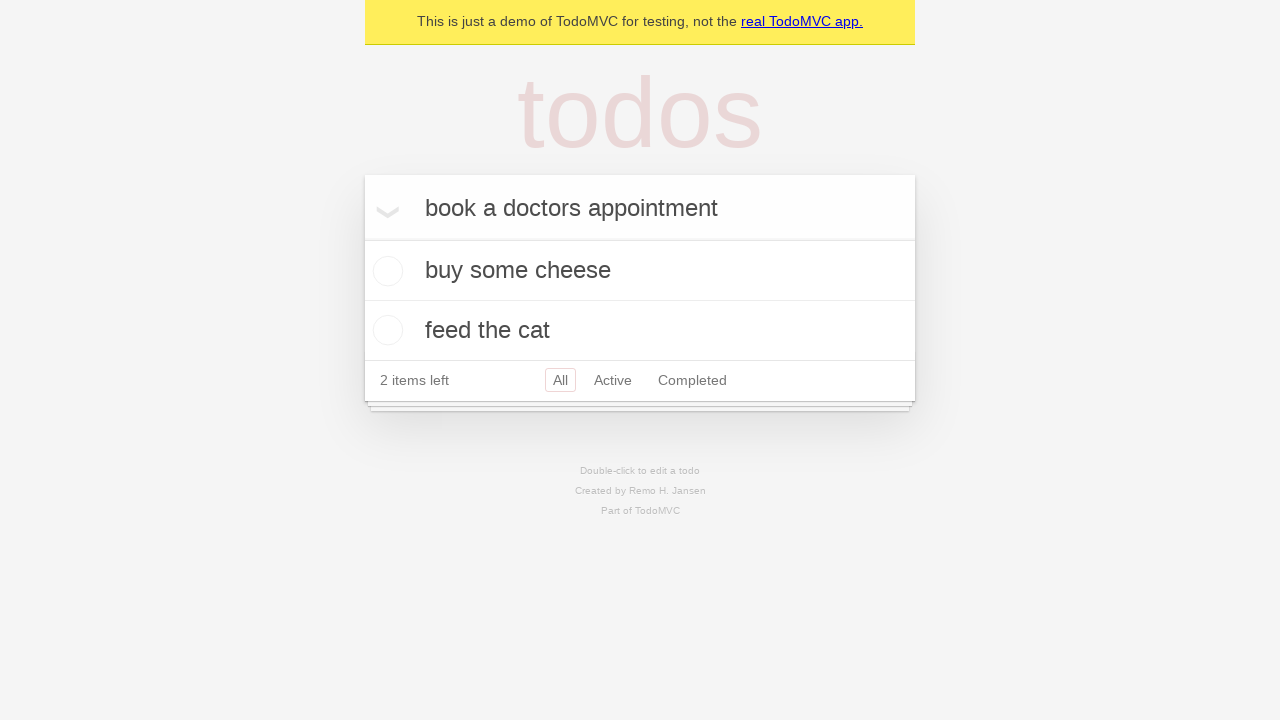

Pressed Enter to create third todo on internal:attr=[placeholder="What needs to be done?"i]
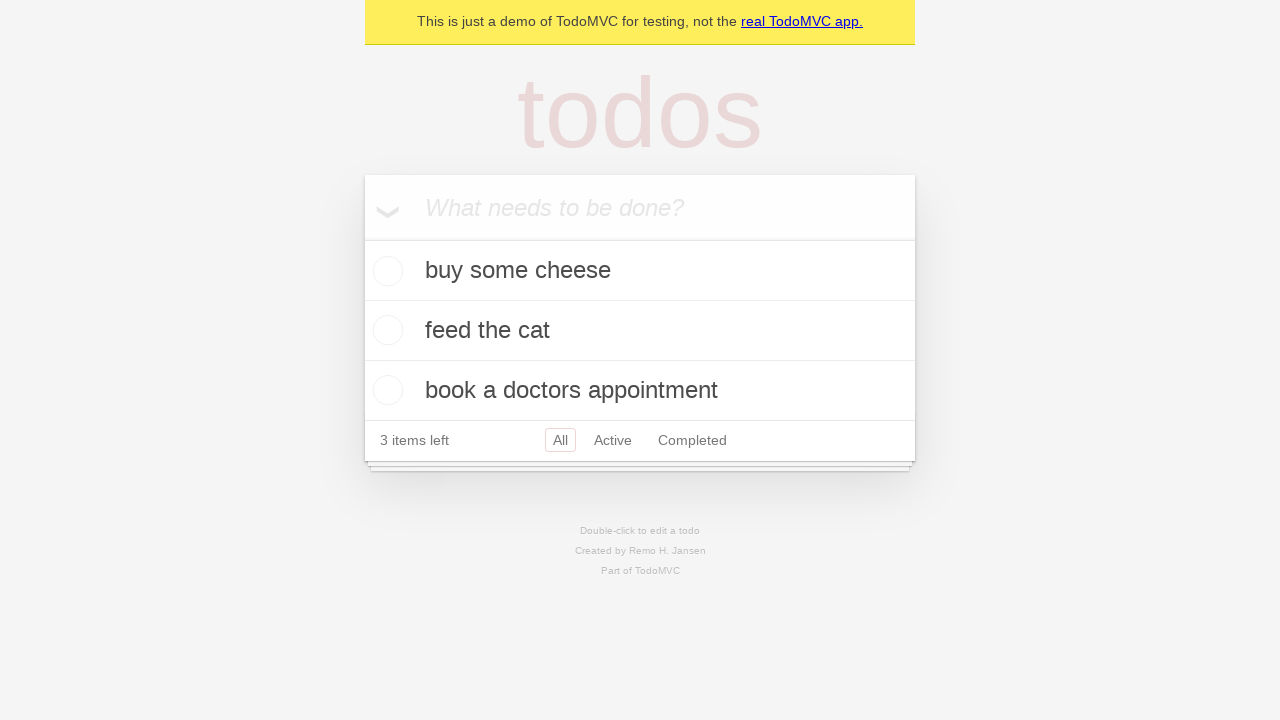

Checked the 'Mark all as complete' checkbox at (362, 238) on internal:label="Mark all as complete"i
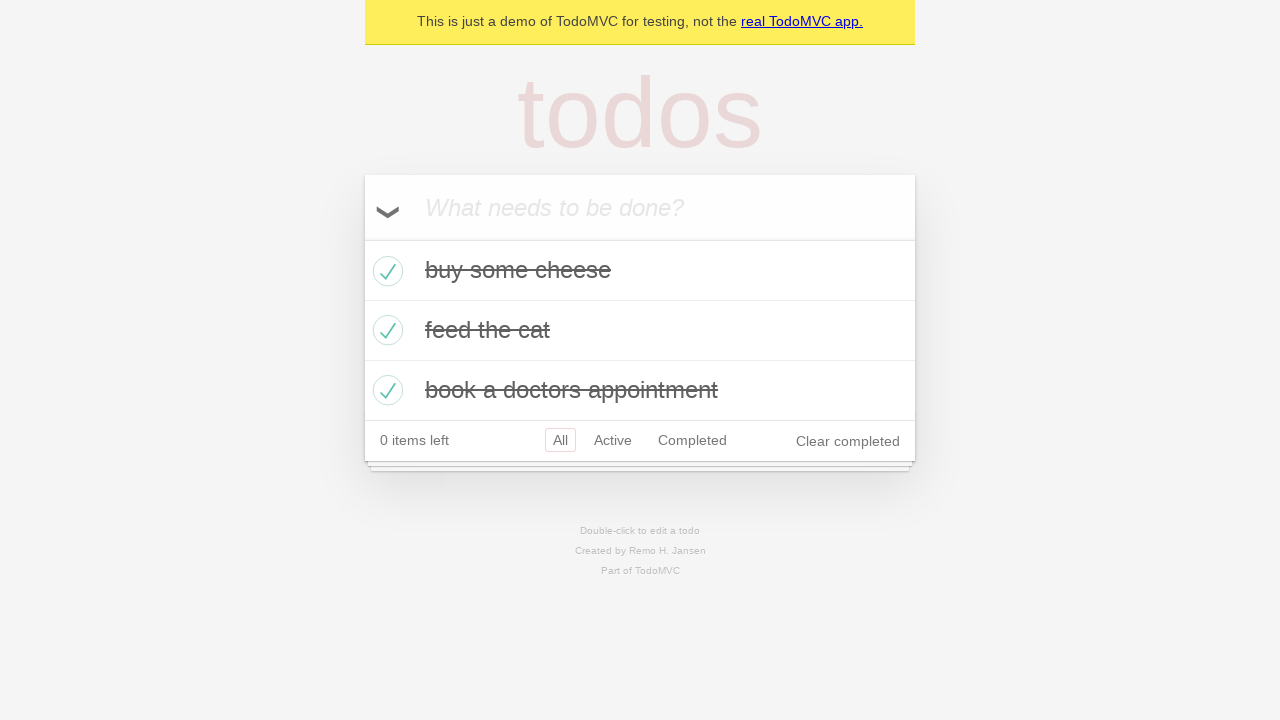

Unchecked the first todo item at (385, 271) on [data-testid='todo-item'] >> nth=0 >> internal:role=checkbox
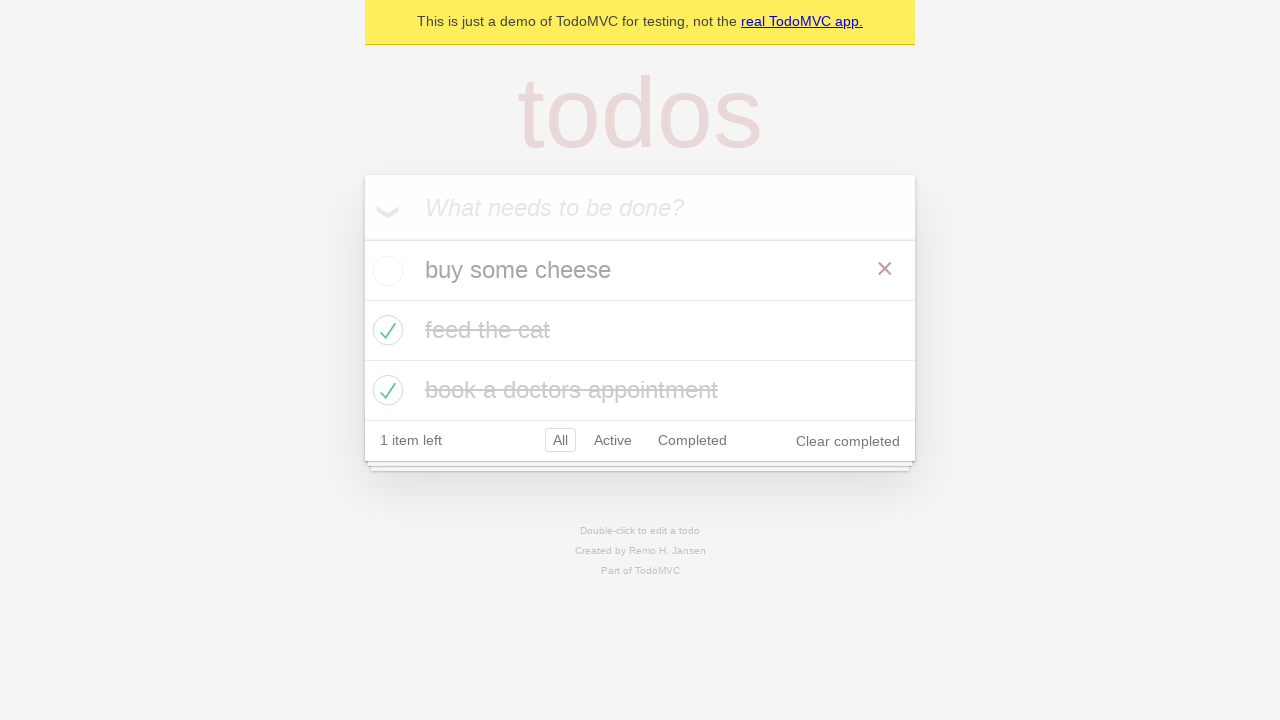

Checked the first todo item again at (385, 271) on [data-testid='todo-item'] >> nth=0 >> internal:role=checkbox
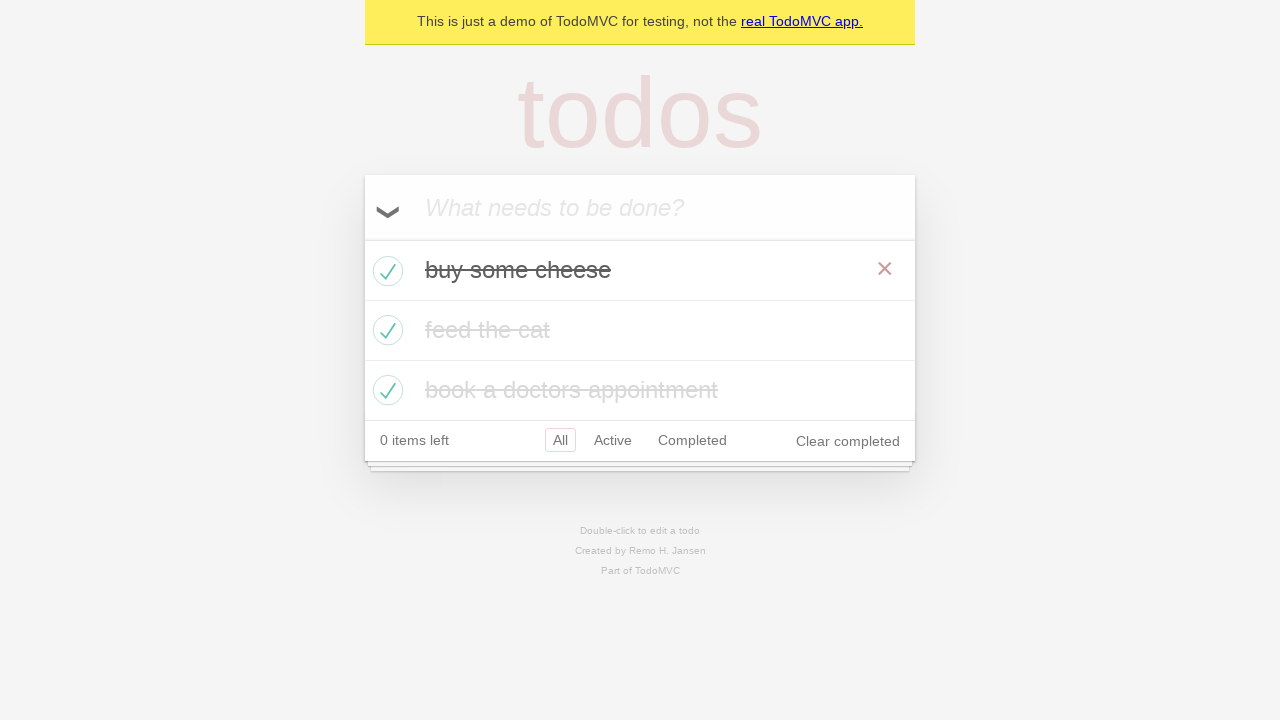

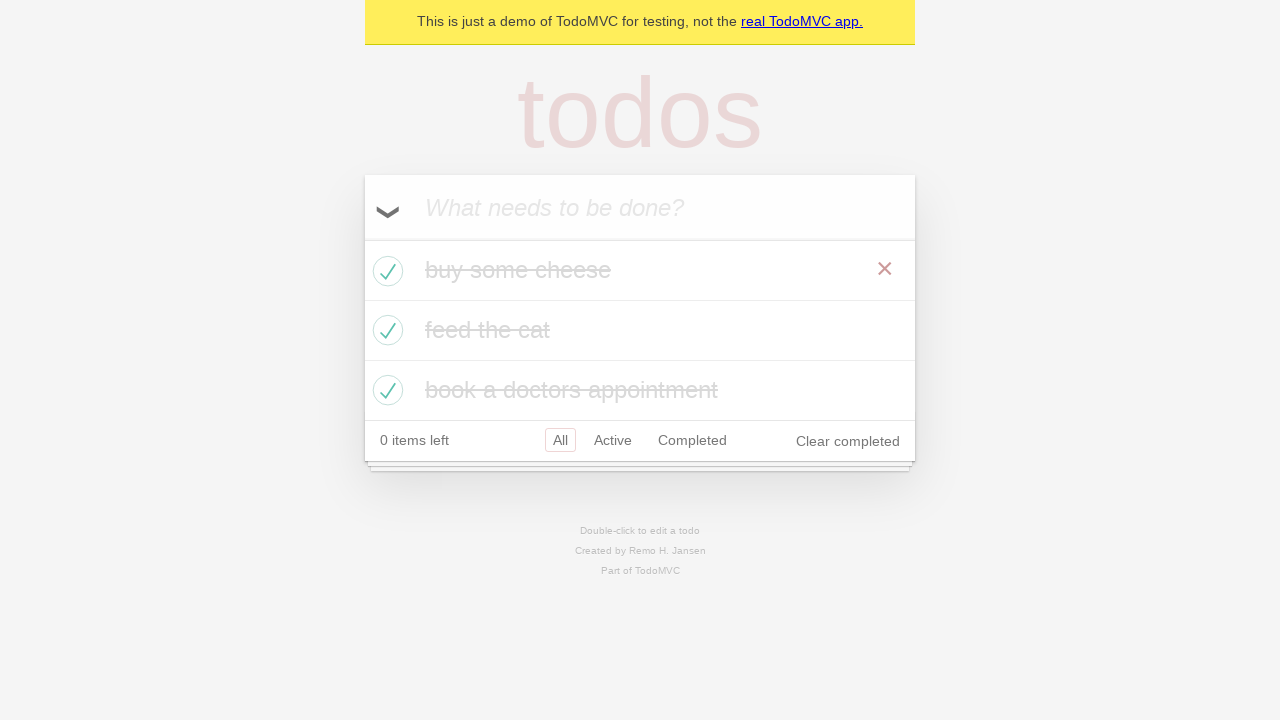